Tests iframe handling by switching to an iframe on W3Schools tryit editor, then fills first name and last name fields in a sample HTML form and submits it.

Starting URL: https://www.w3schools.com/tags/tryit.asp?filename=tryhtml_input_test

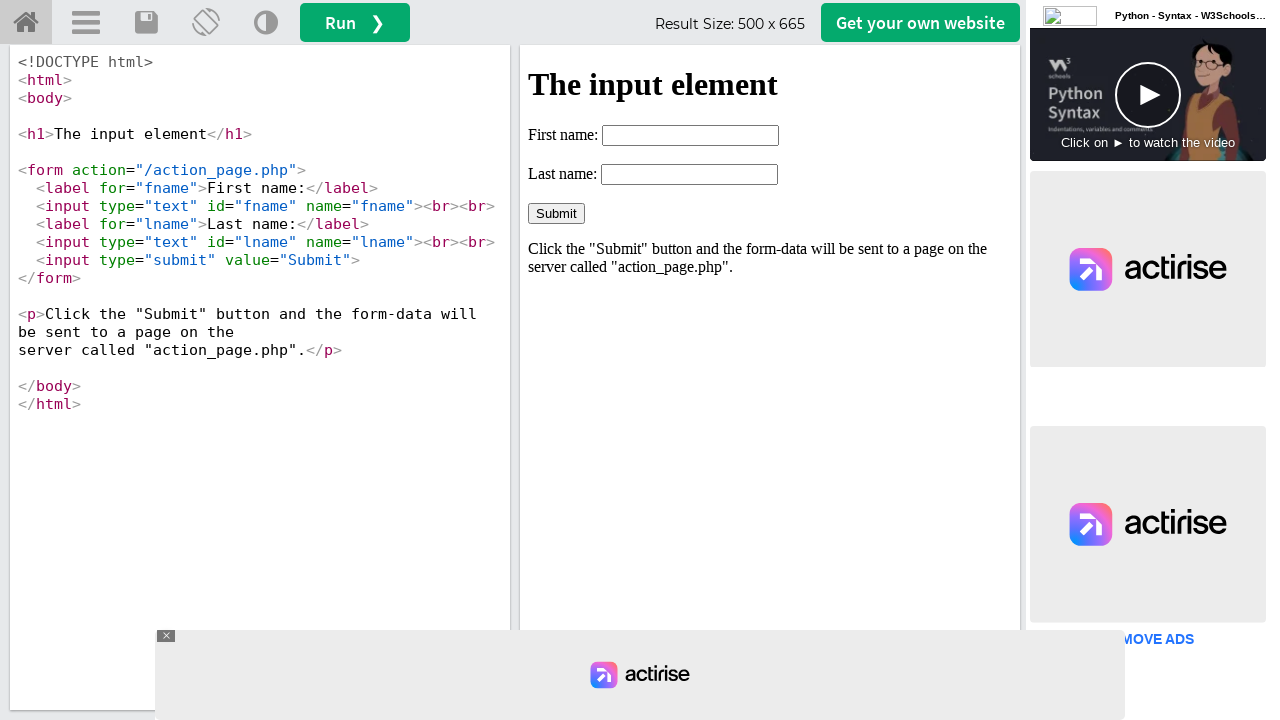

Located iframe with ID 'iframeResult' containing the form
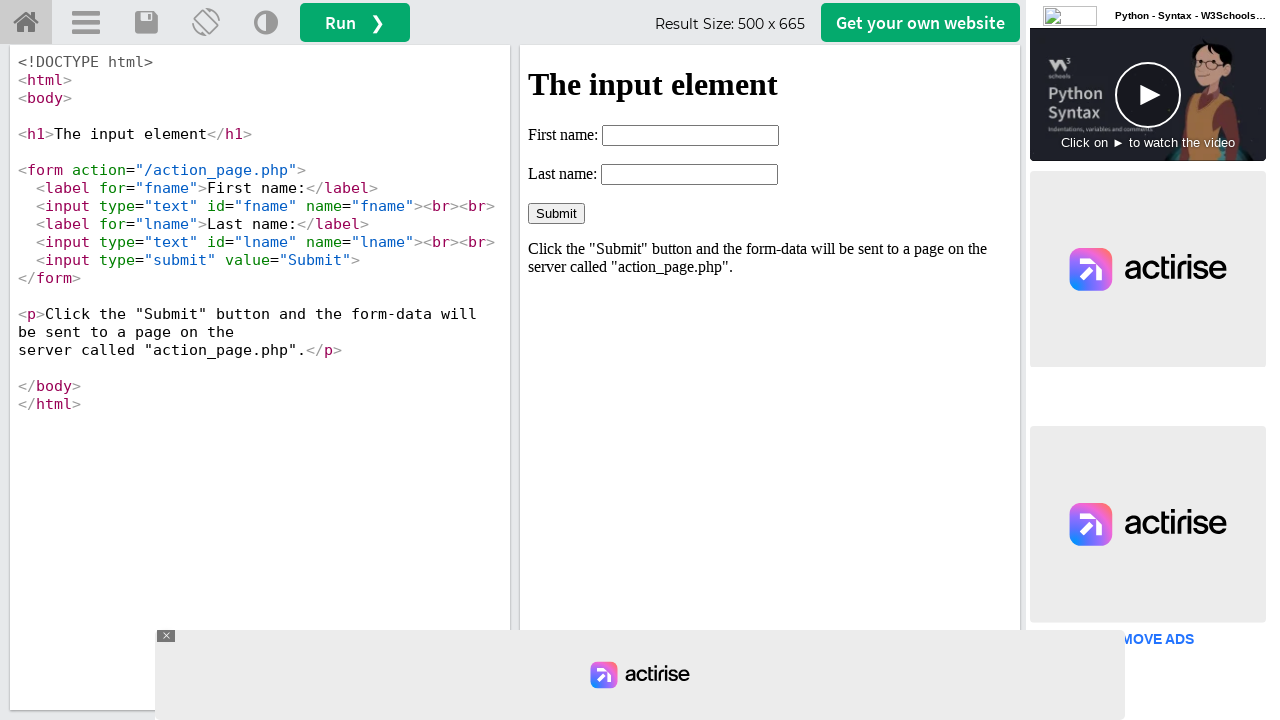

Filled first name field with 'Puja' on #iframeResult >> internal:control=enter-frame >> input#fname
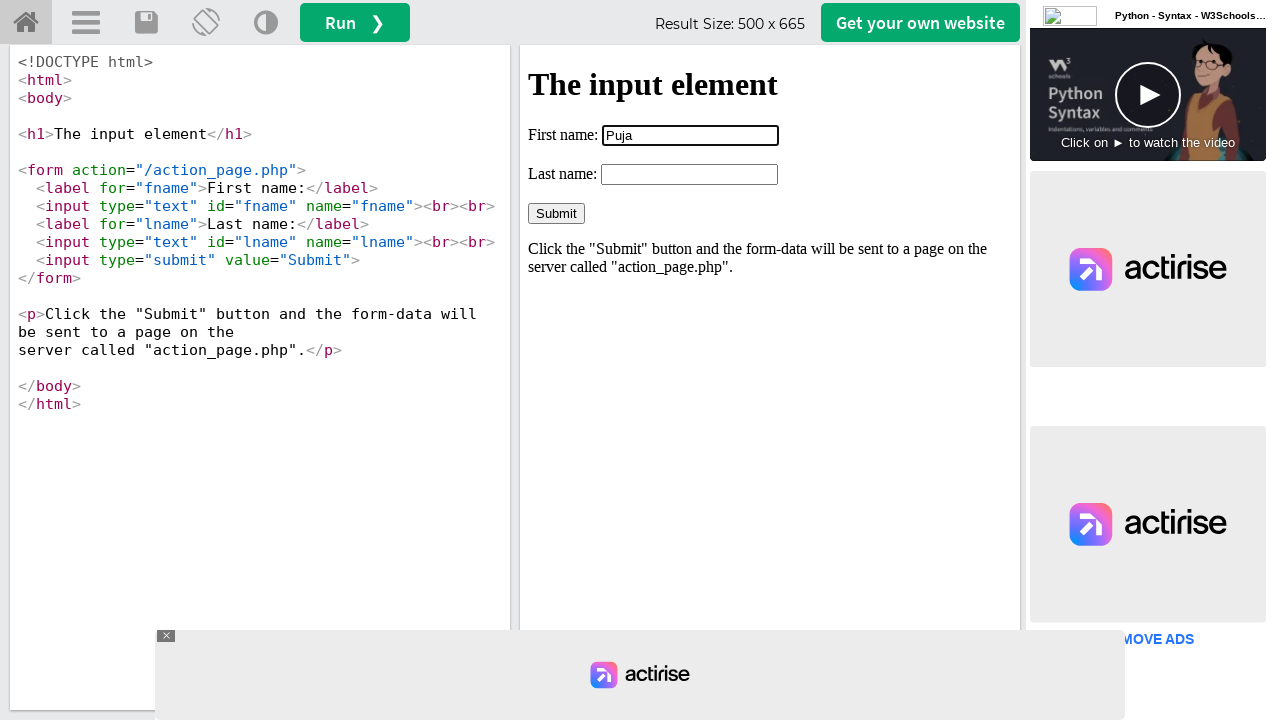

Filled last name field with 'Misal' on #iframeResult >> internal:control=enter-frame >> input#lname
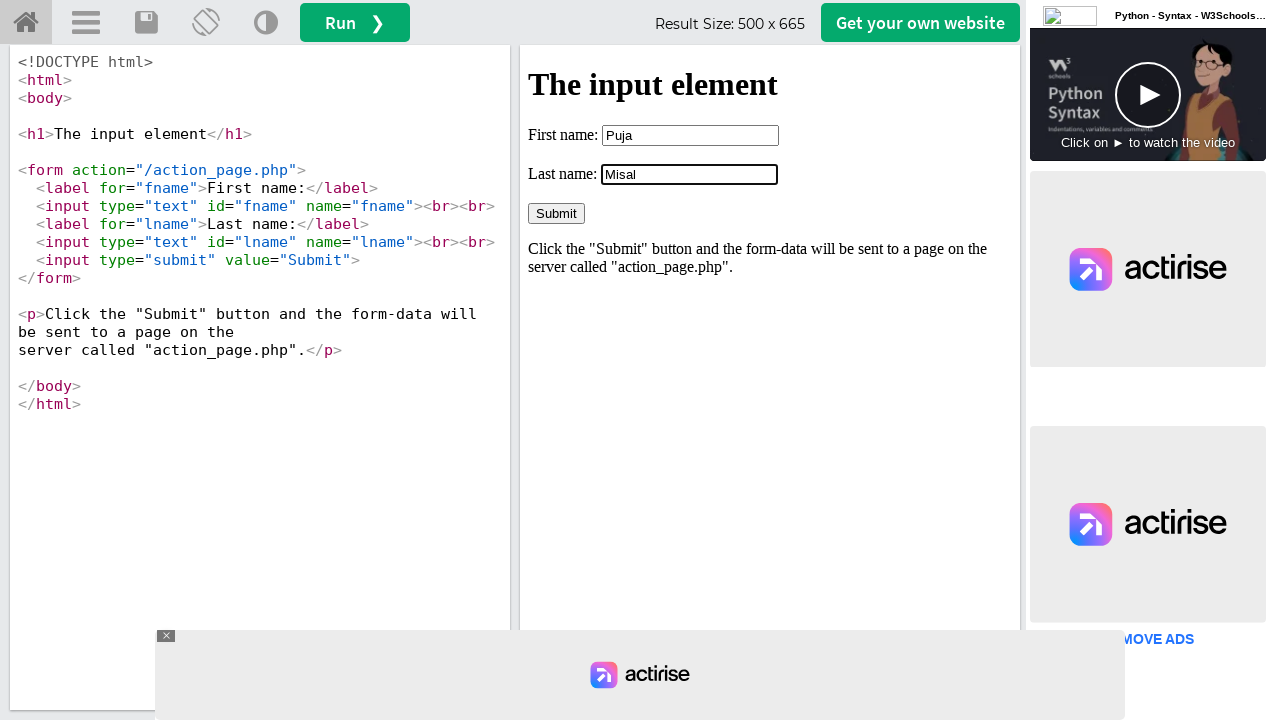

Clicked submit button to submit the form at (556, 213) on #iframeResult >> internal:control=enter-frame >> input[type='submit']
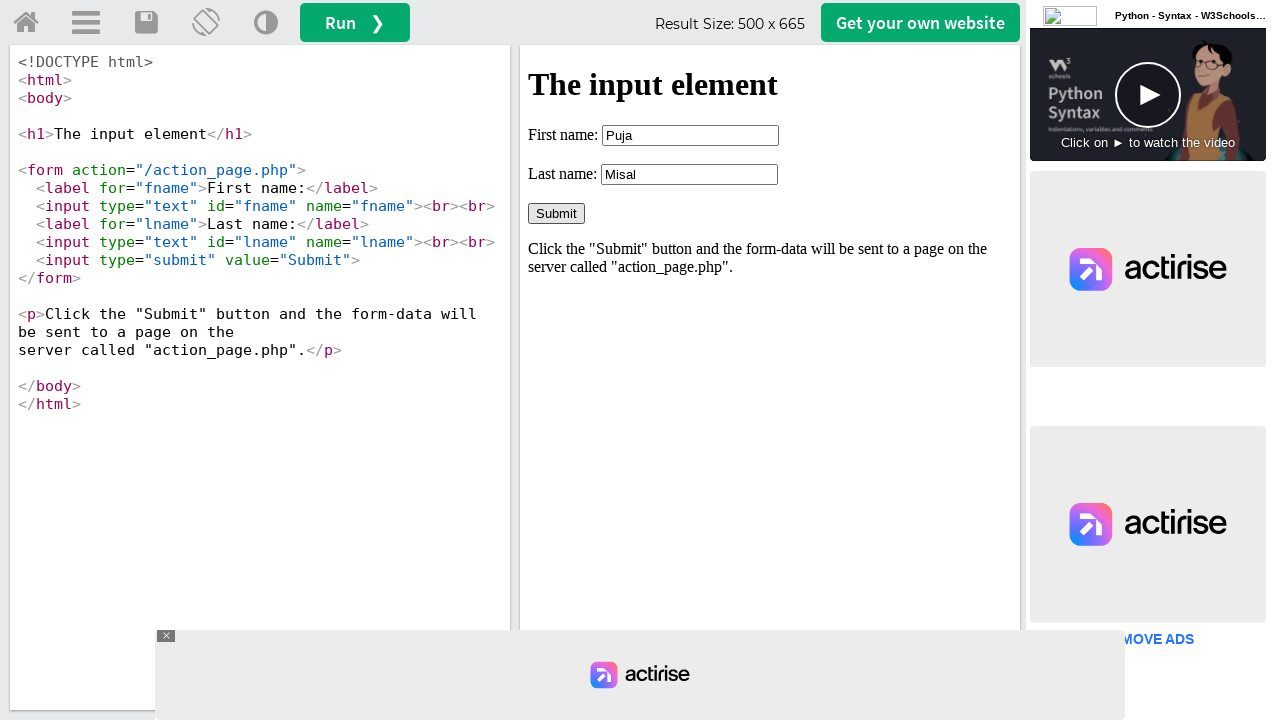

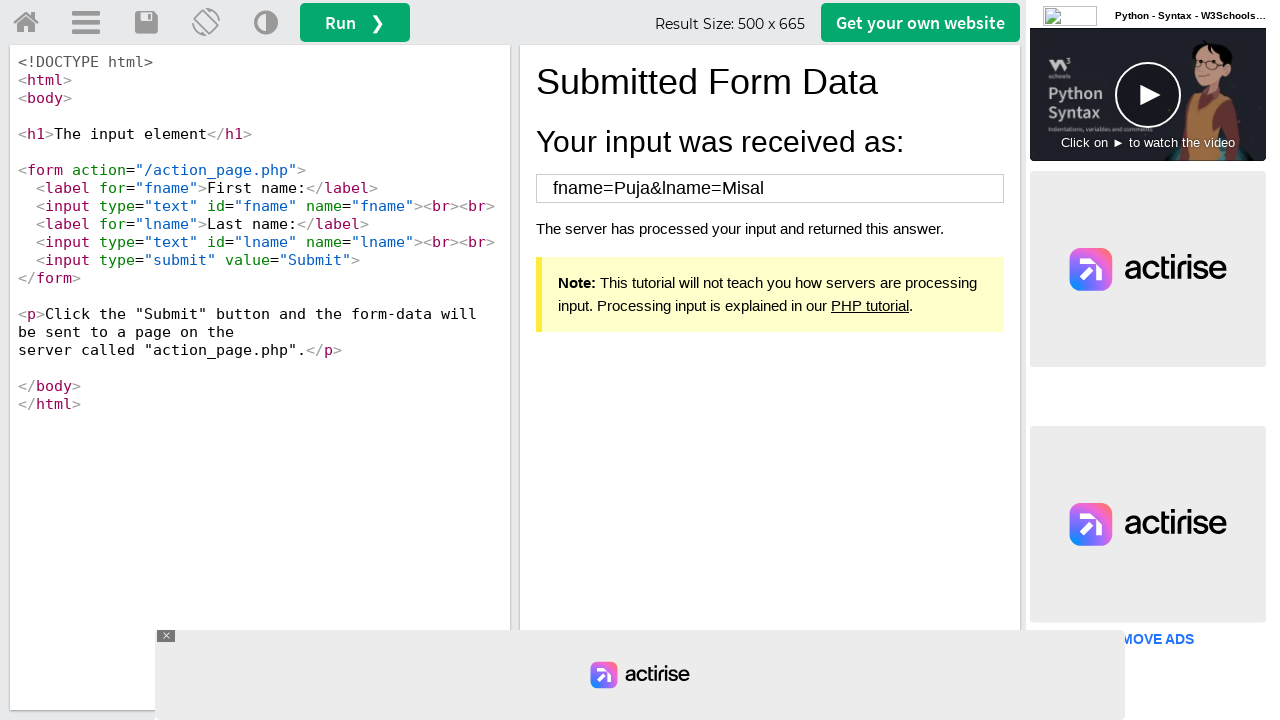